Tests switching between main page and iframe content, verifying correct frame URLs

Starting URL: https://www.w3schools.com/html/html_iframe.asp

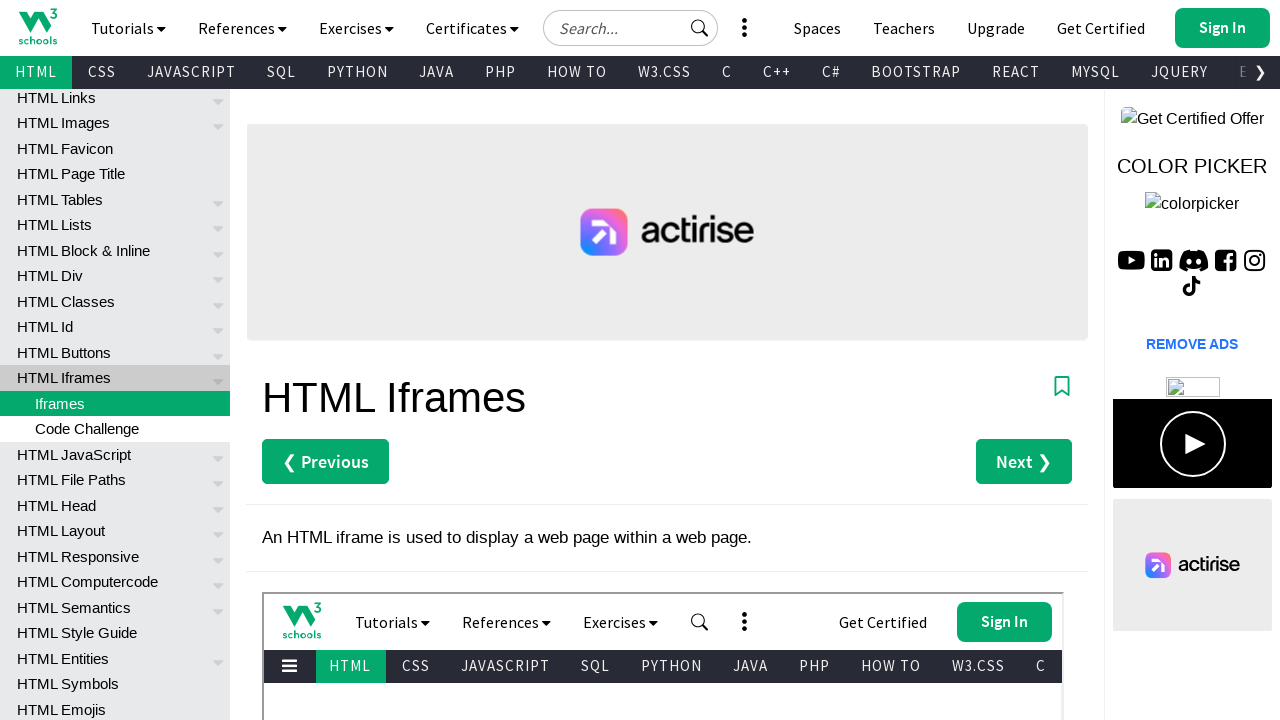

Located iframe with src containing 'default'
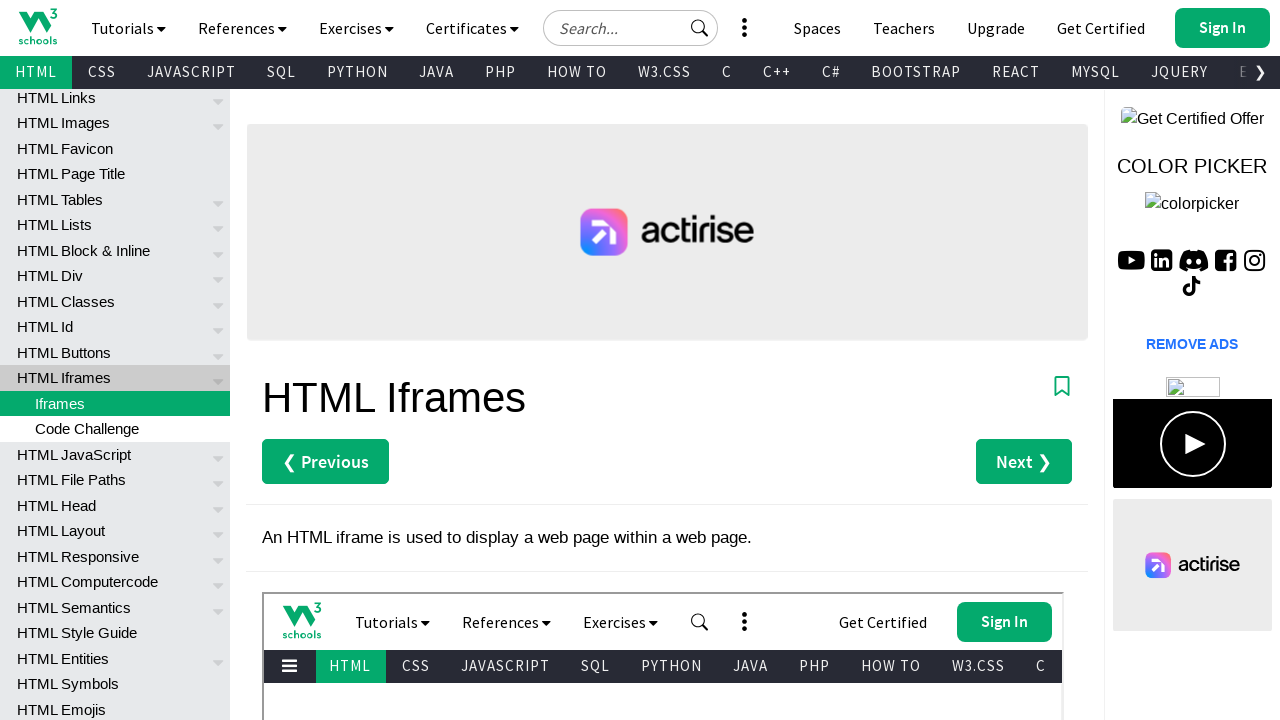

Verified main page URL is https://www.w3schools.com/html/html_iframe.asp
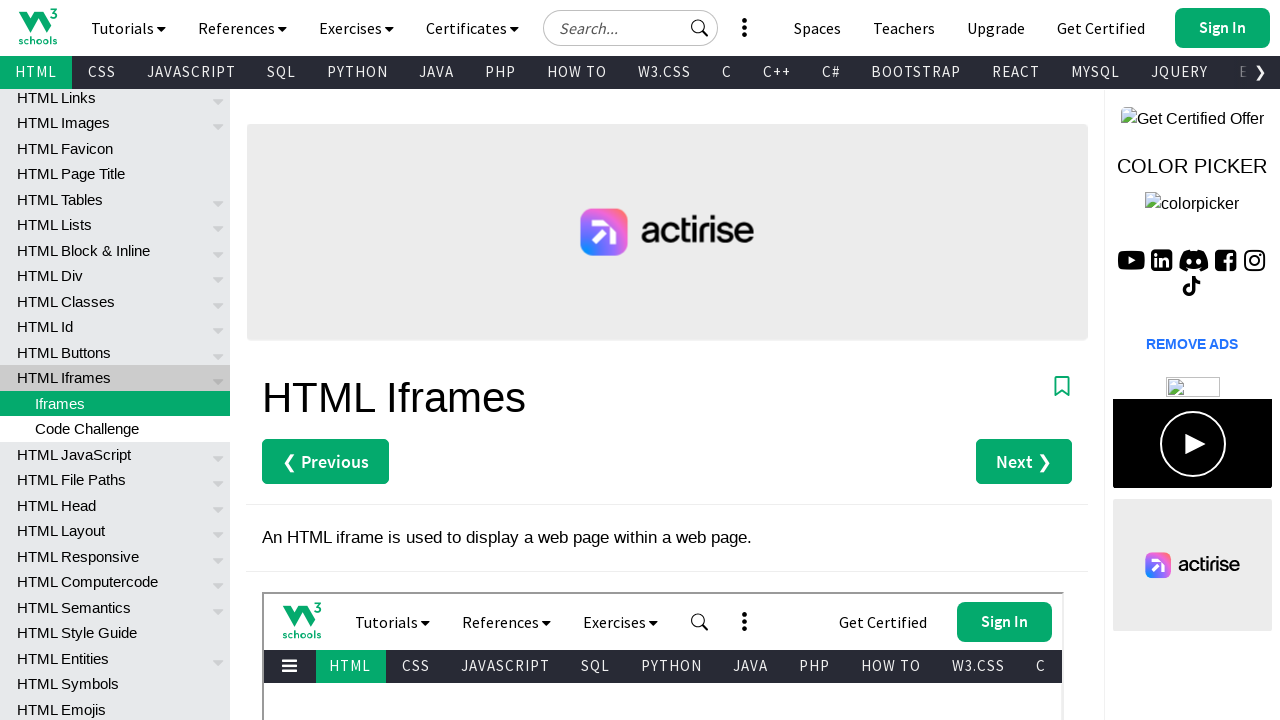

Waited for iframe body element to be present
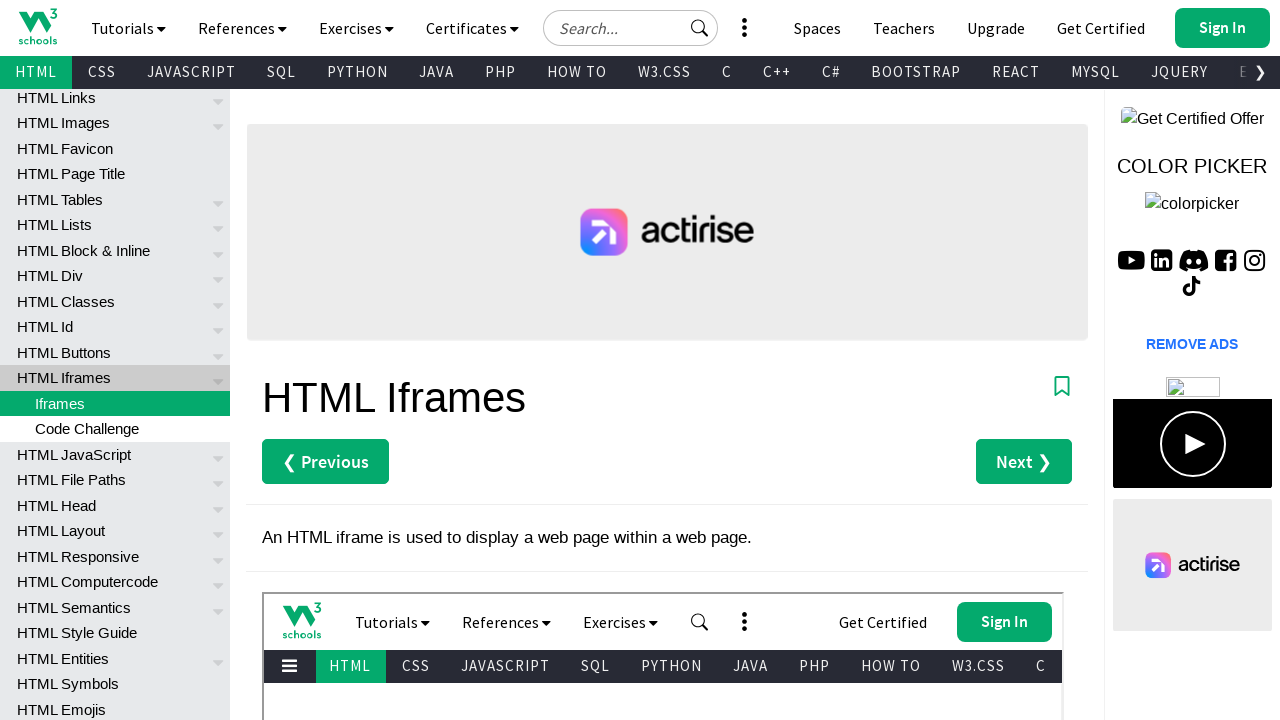

Located frame with URL containing 'default.asp'
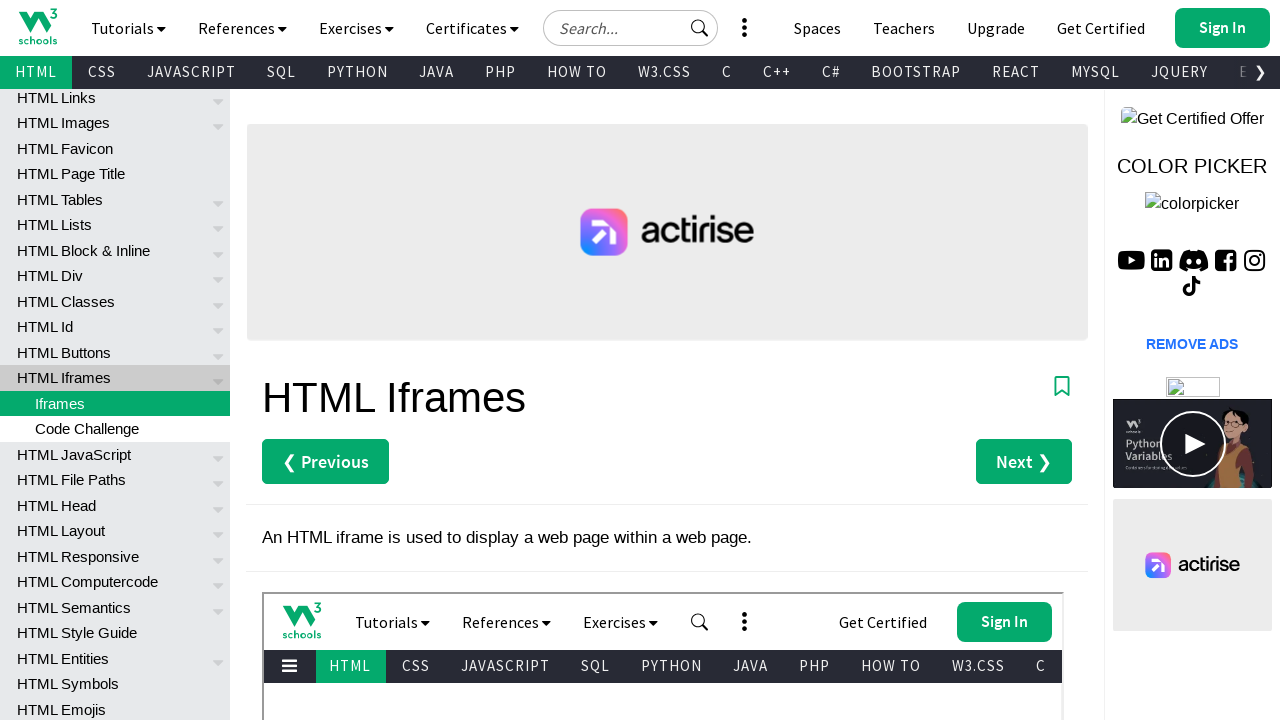

Verified frame with default.asp content exists
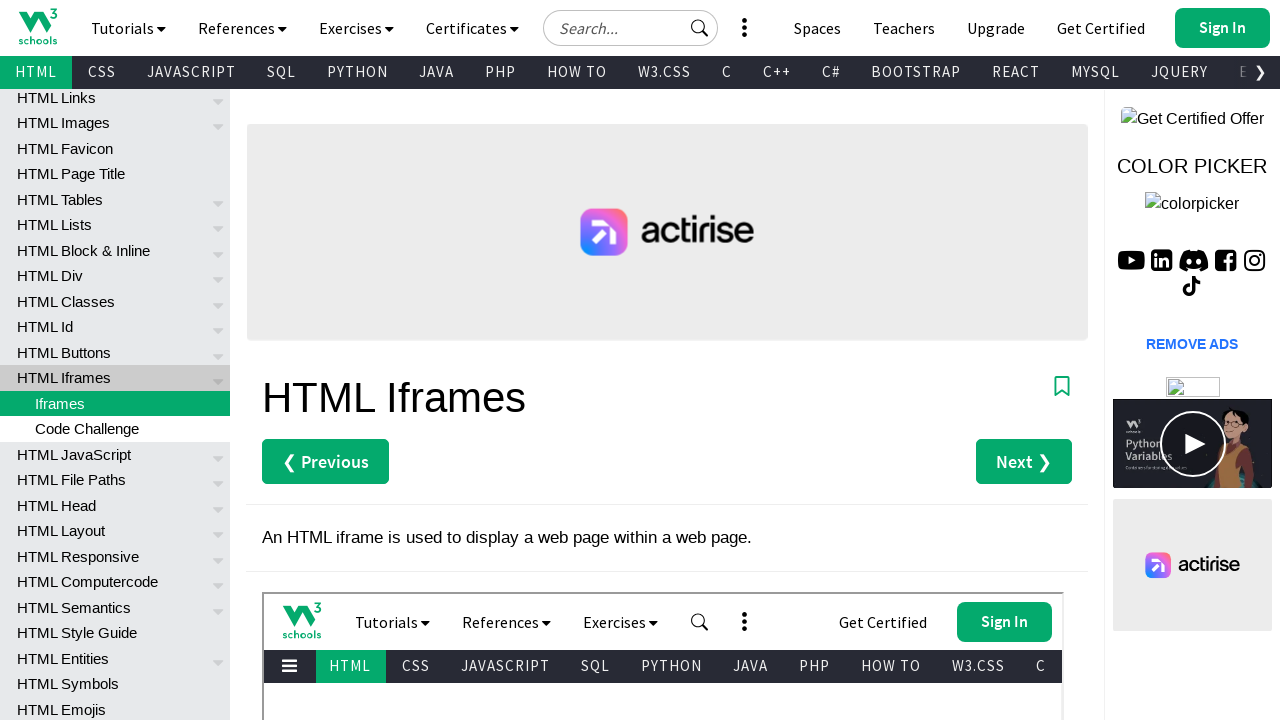

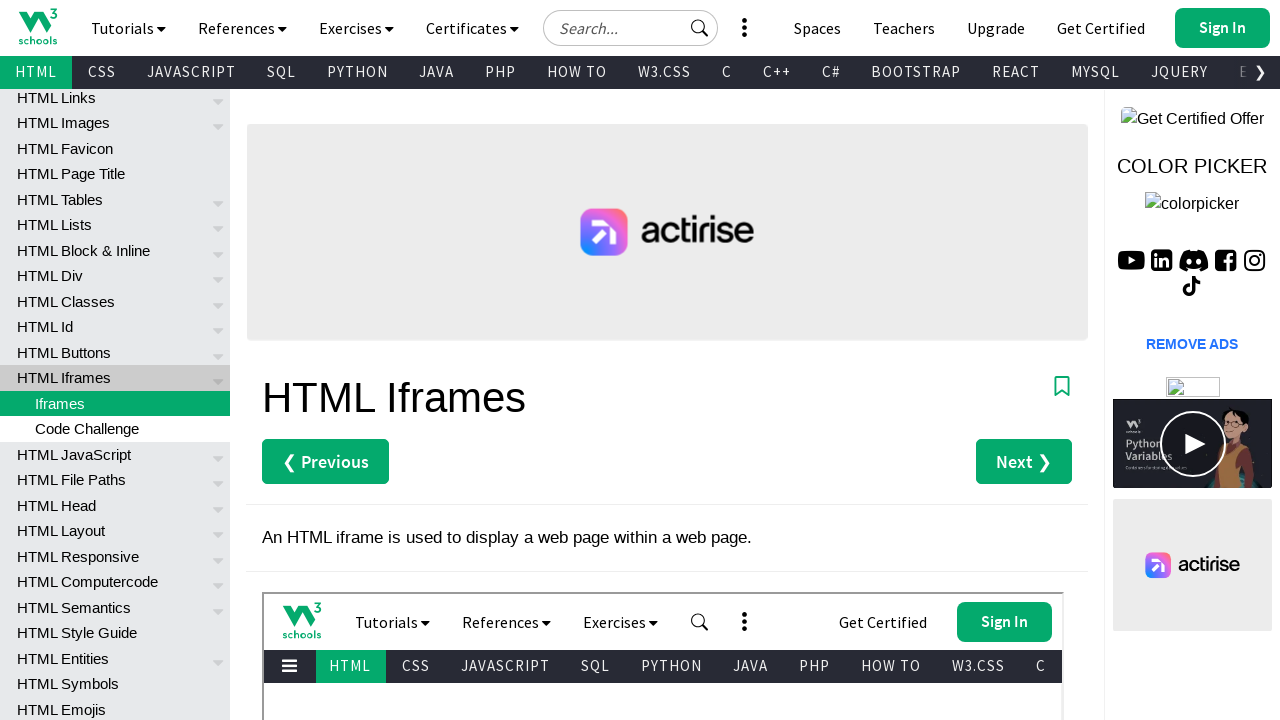